Tests checkbox functionality by finding all checkboxes with name 'vehicle' and clicking each one to select them

Starting URL: http://only-testing-blog.blogspot.com/

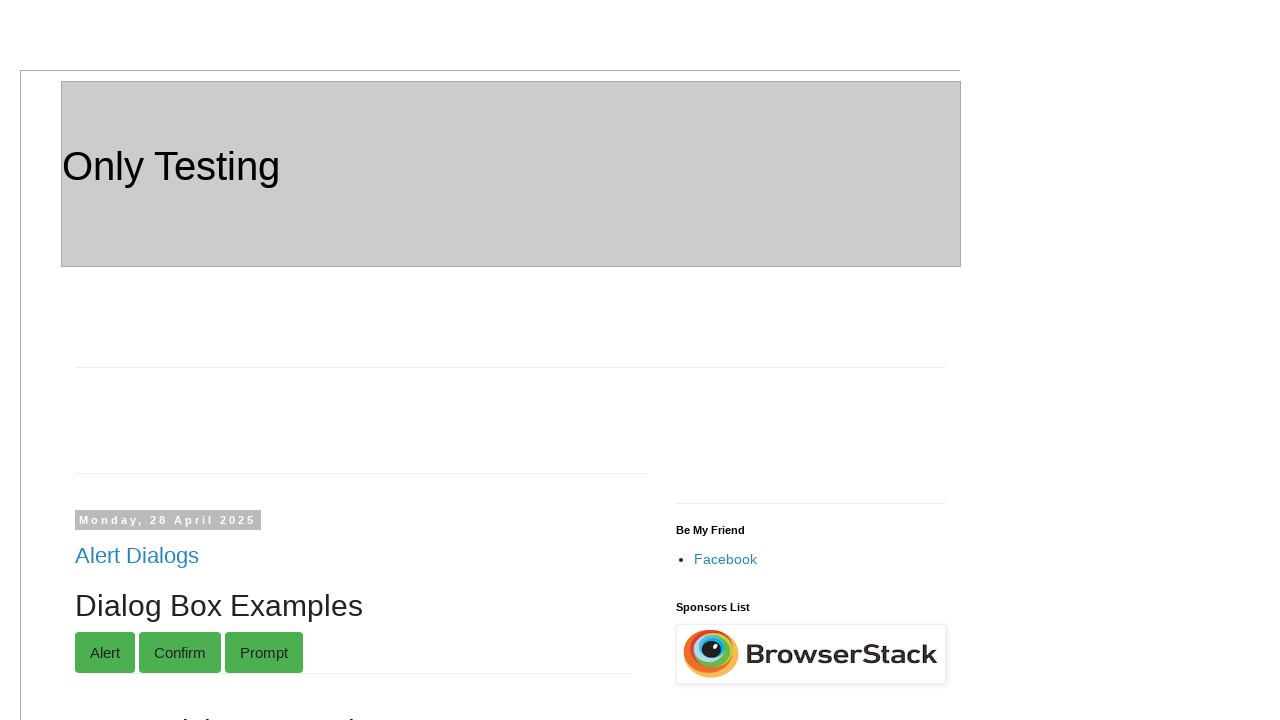

Waited for checkboxes with name 'vehicle' to be available
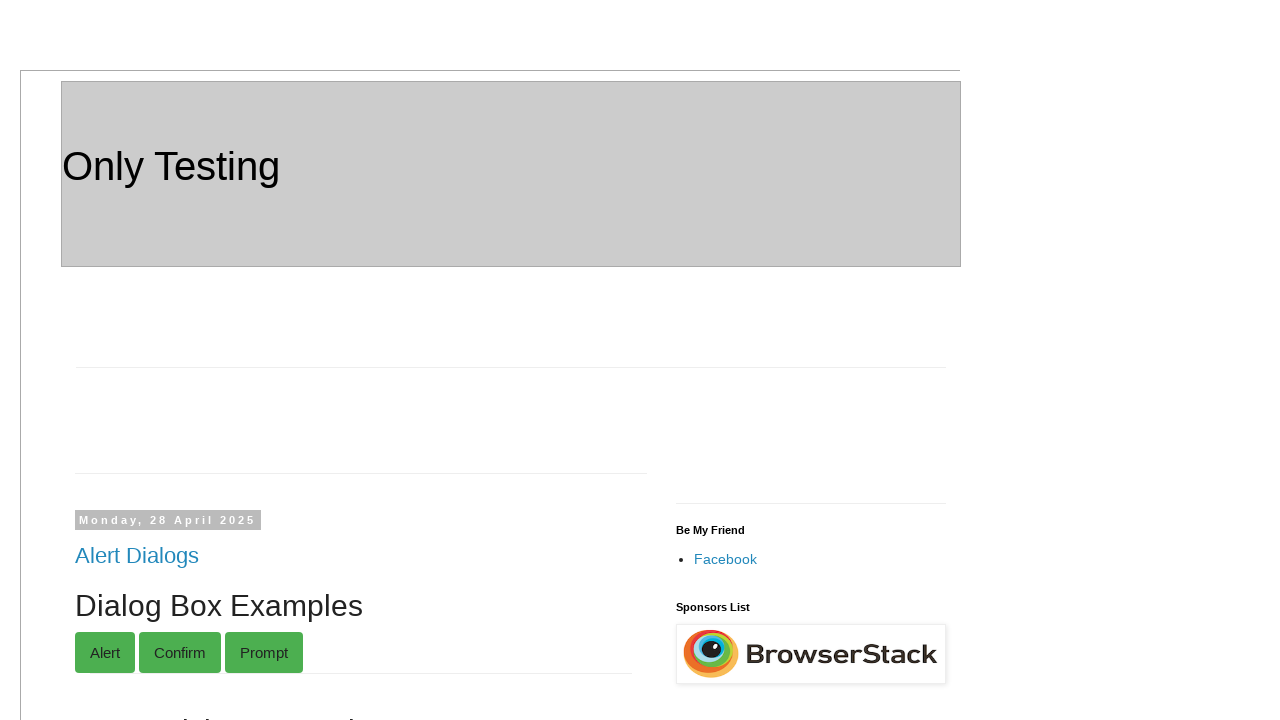

Located all checkboxes with name 'vehicle'
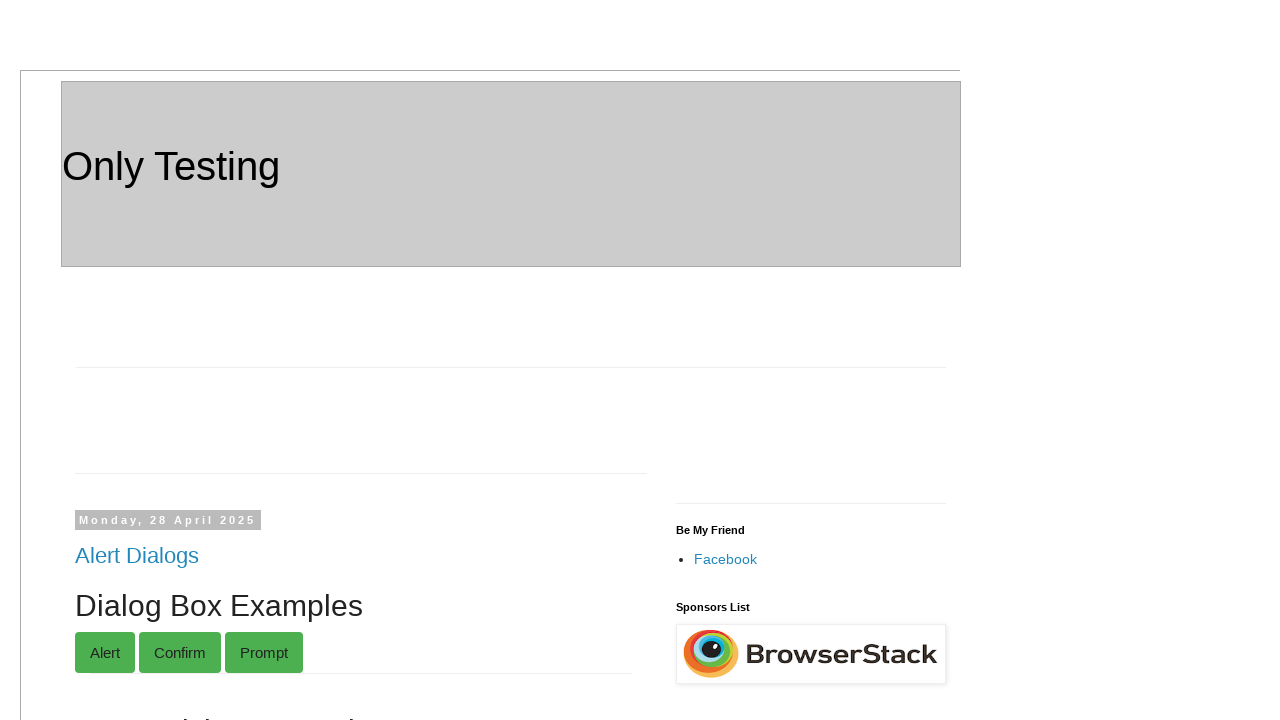

Found 6 checkboxes to select
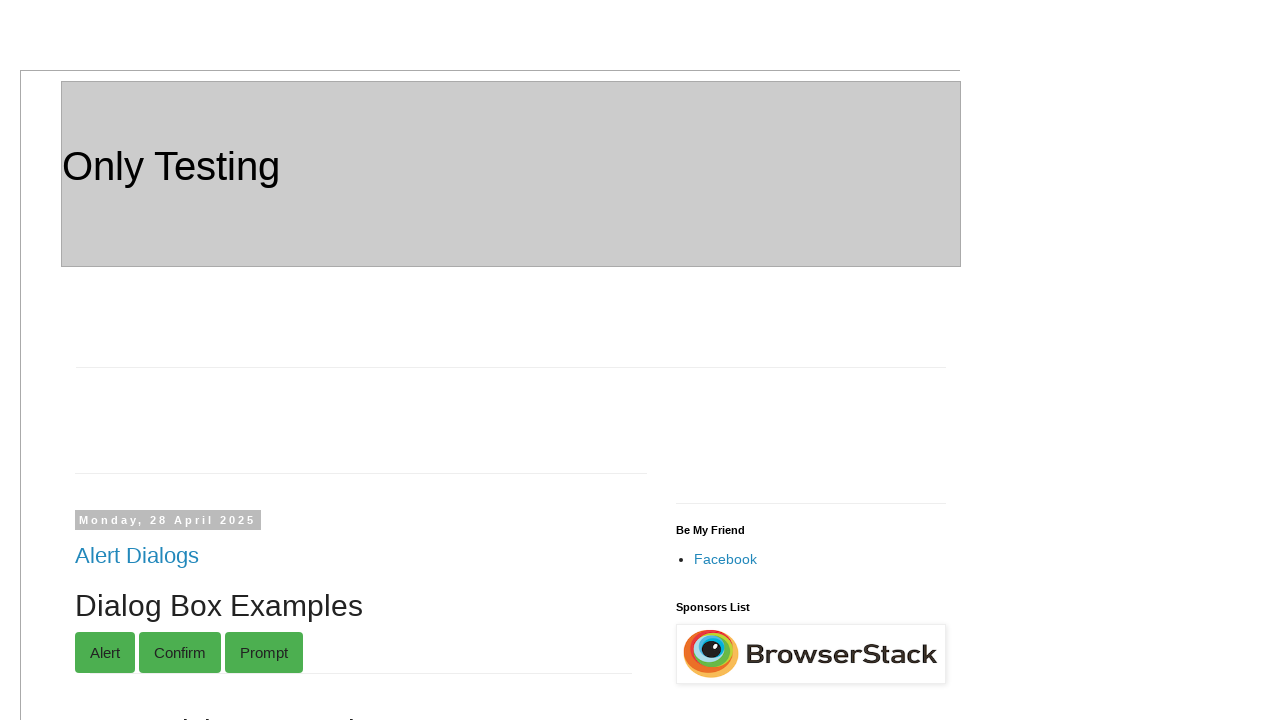

Clicked checkbox 1 of 6 to select it at (82, 361) on input[name='vehicle'] >> nth=0
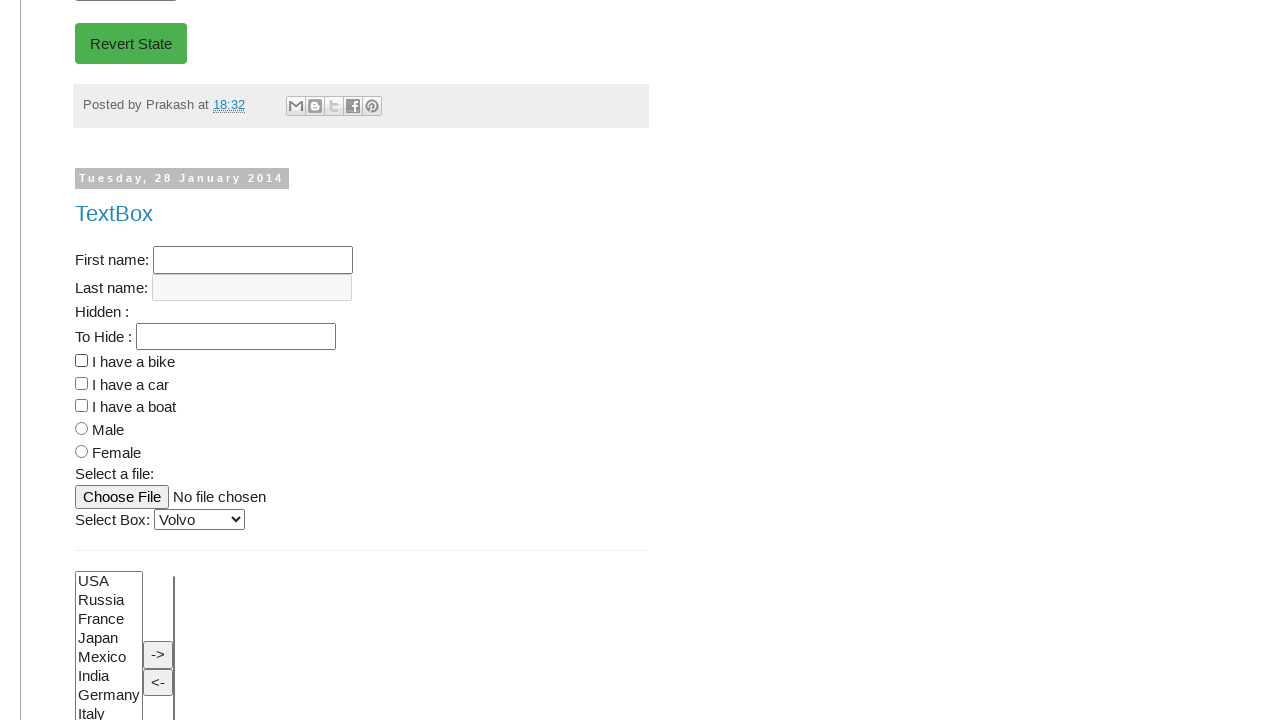

Clicked checkbox 2 of 6 to select it at (82, 383) on input[name='vehicle'] >> nth=1
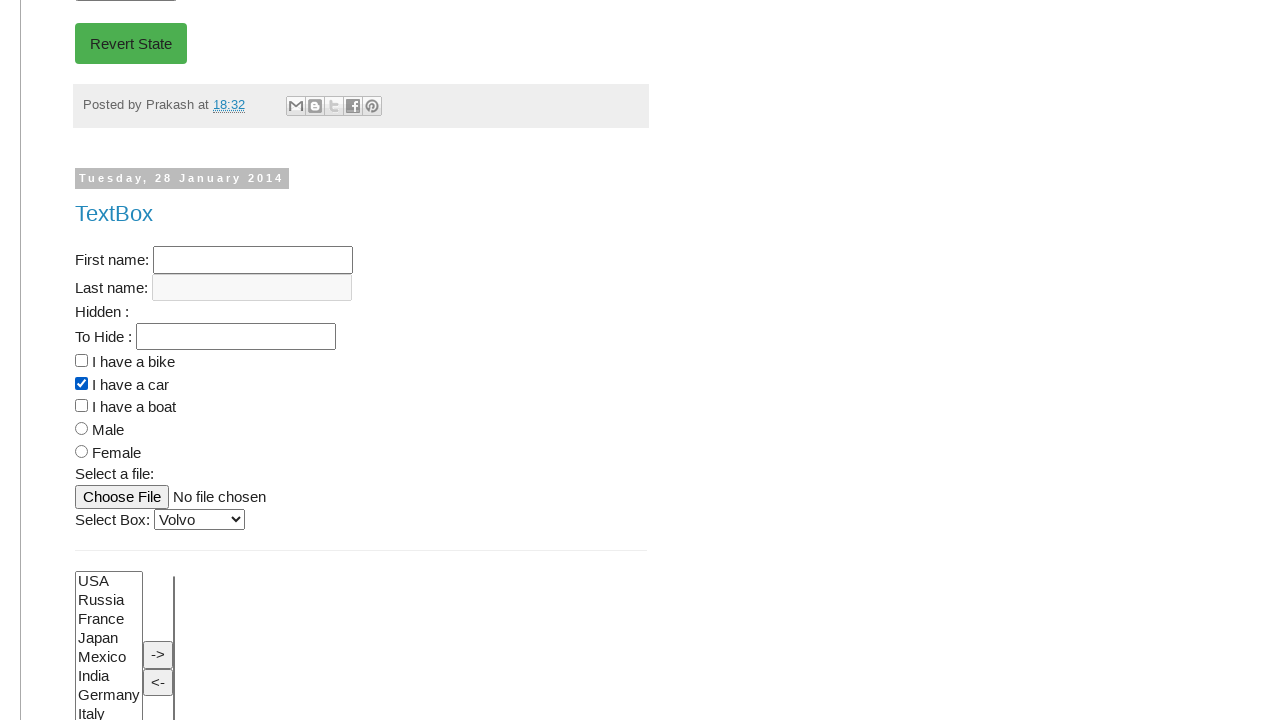

Clicked checkbox 3 of 6 to select it at (82, 406) on input[name='vehicle'] >> nth=2
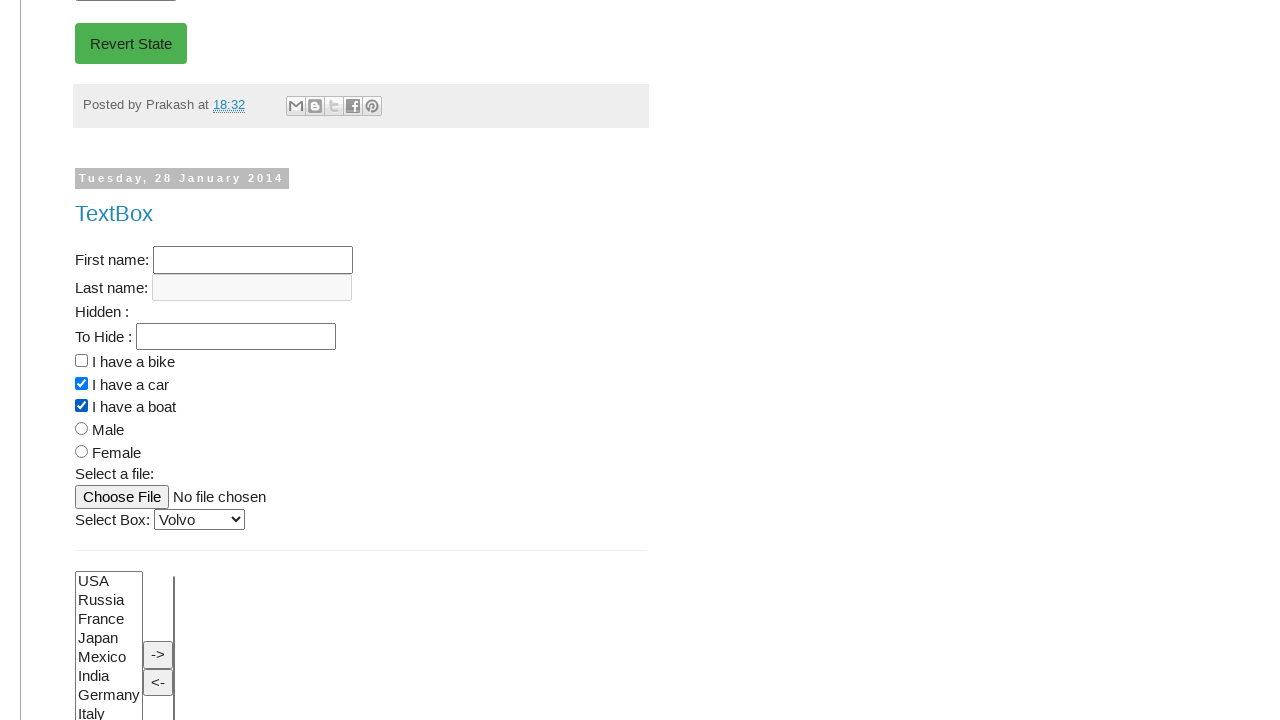

Clicked checkbox 4 of 6 to select it at (82, 361) on input[name='vehicle'] >> nth=3
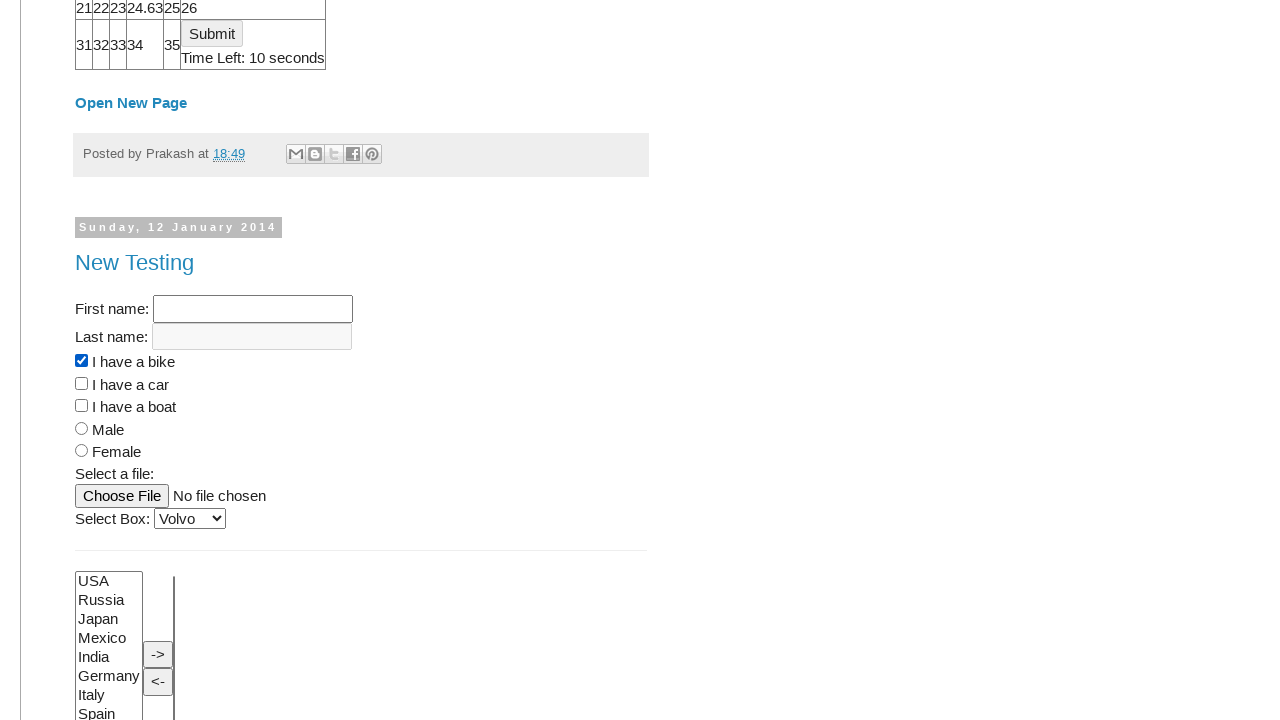

Clicked checkbox 5 of 6 to select it at (82, 383) on input[name='vehicle'] >> nth=4
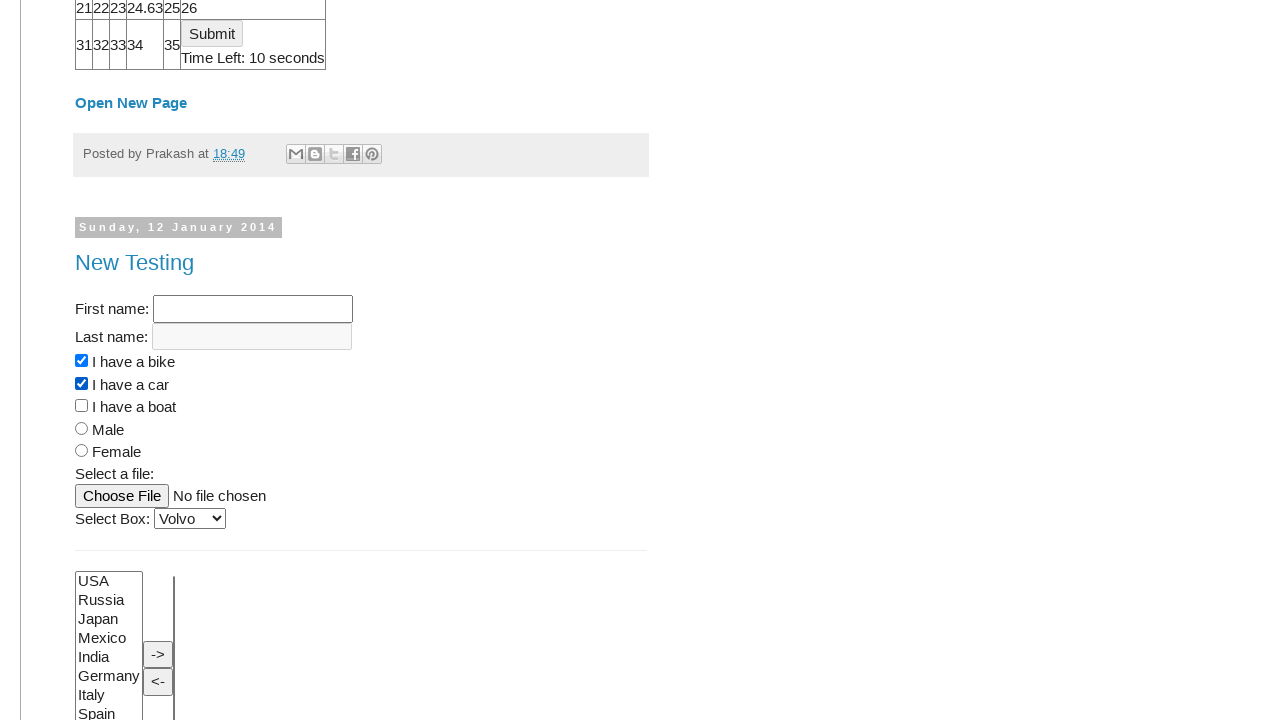

Clicked checkbox 6 of 6 to select it at (82, 406) on input[name='vehicle'] >> nth=5
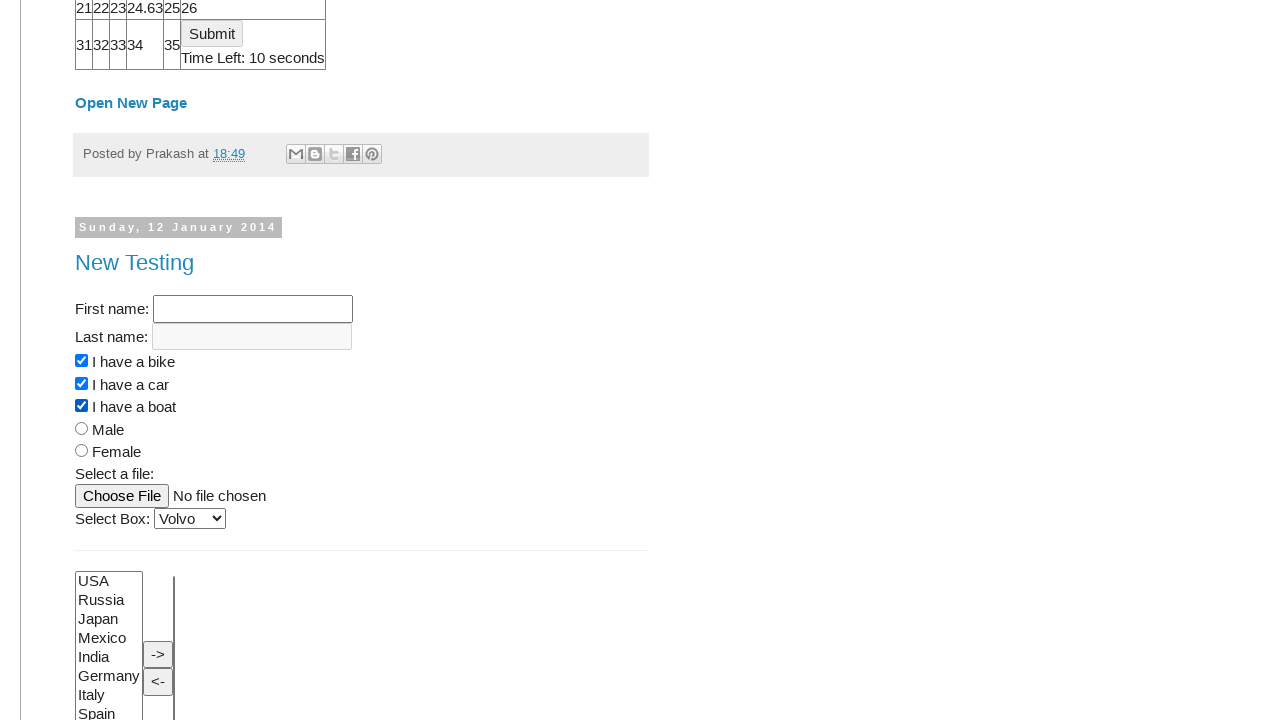

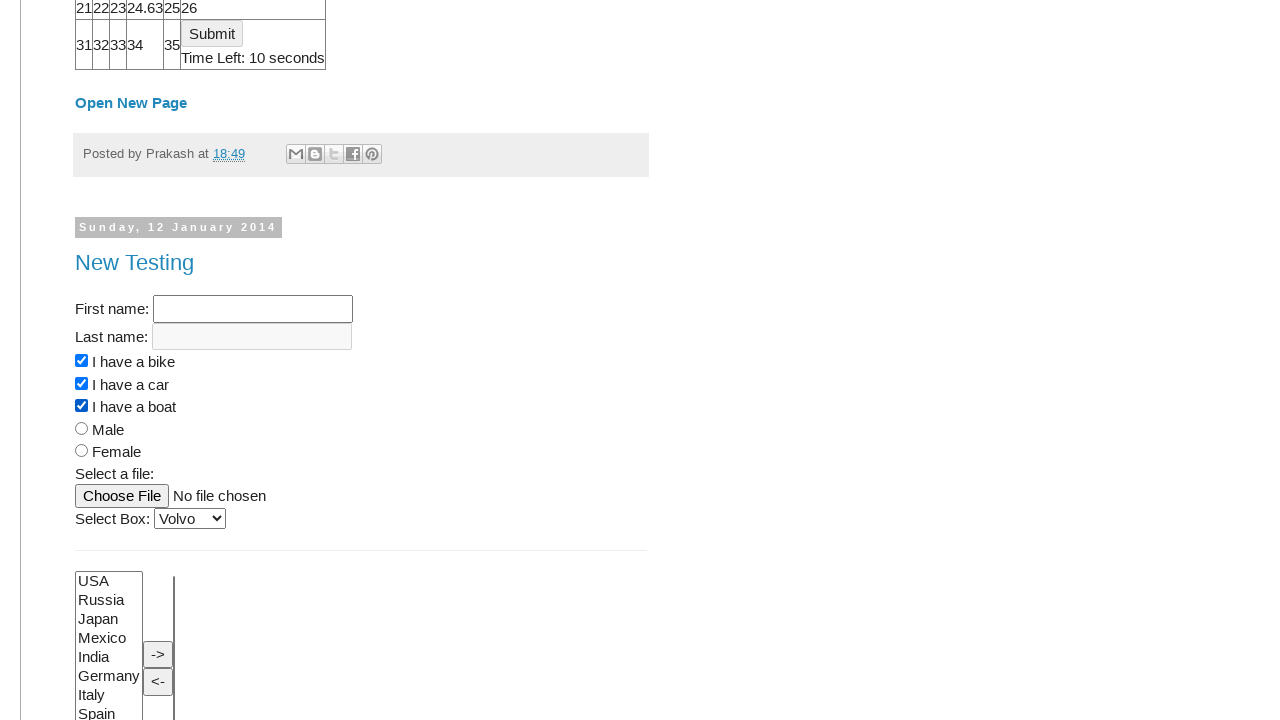